Tests country dropdown functionality on OrangeHRM trial page by validating the number of options, checking for specific countries, and selecting a value

Starting URL: https://www.orangehrm.com/en/30-day-free-trial

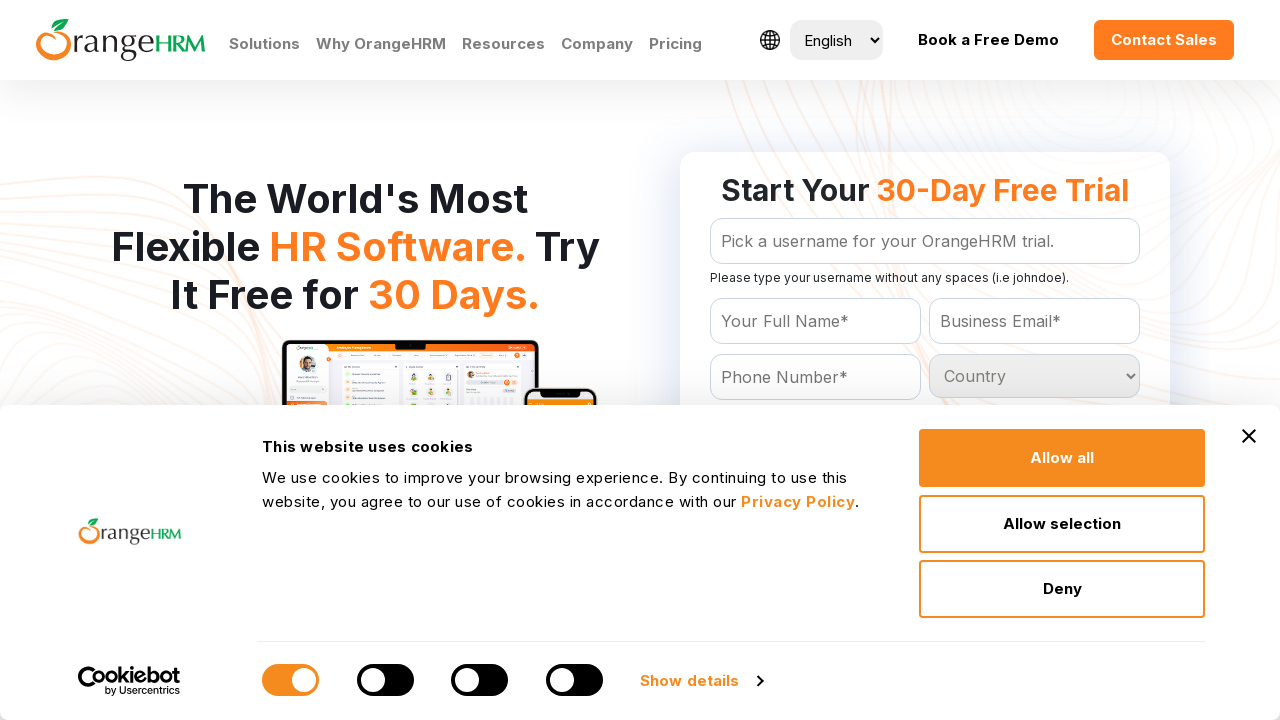

Located country dropdown element
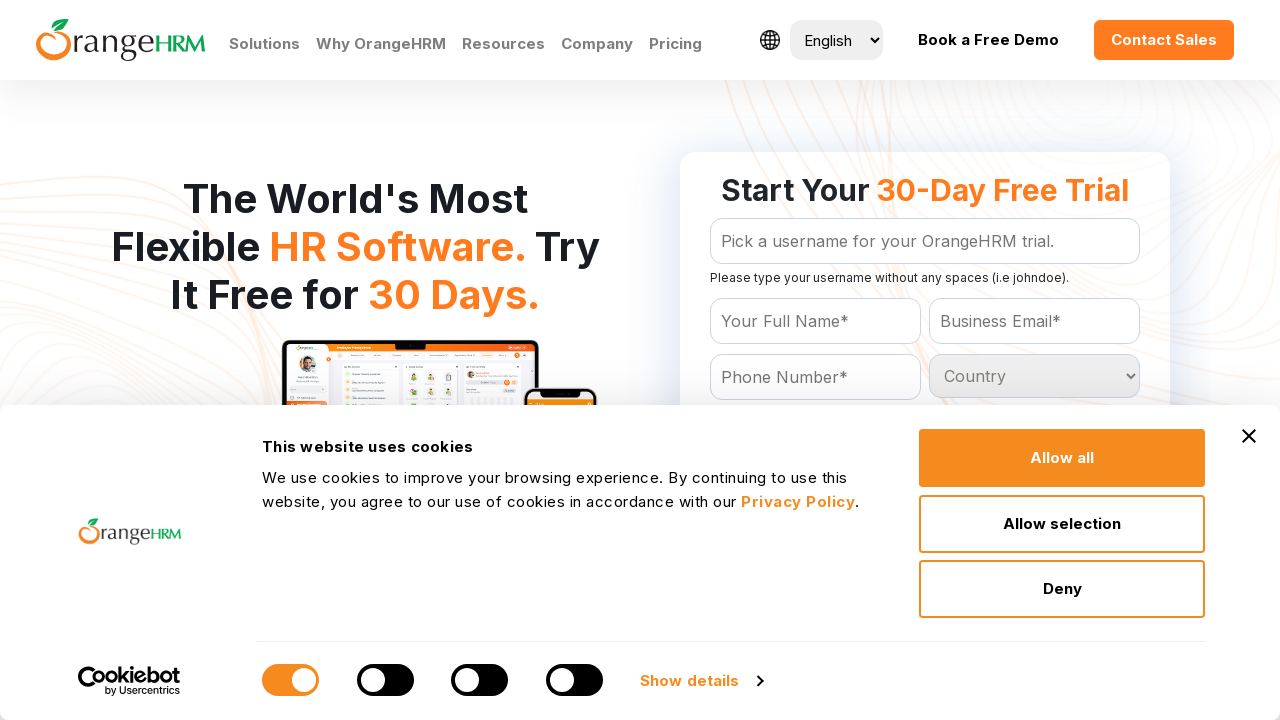

Retrieved all options from country dropdown
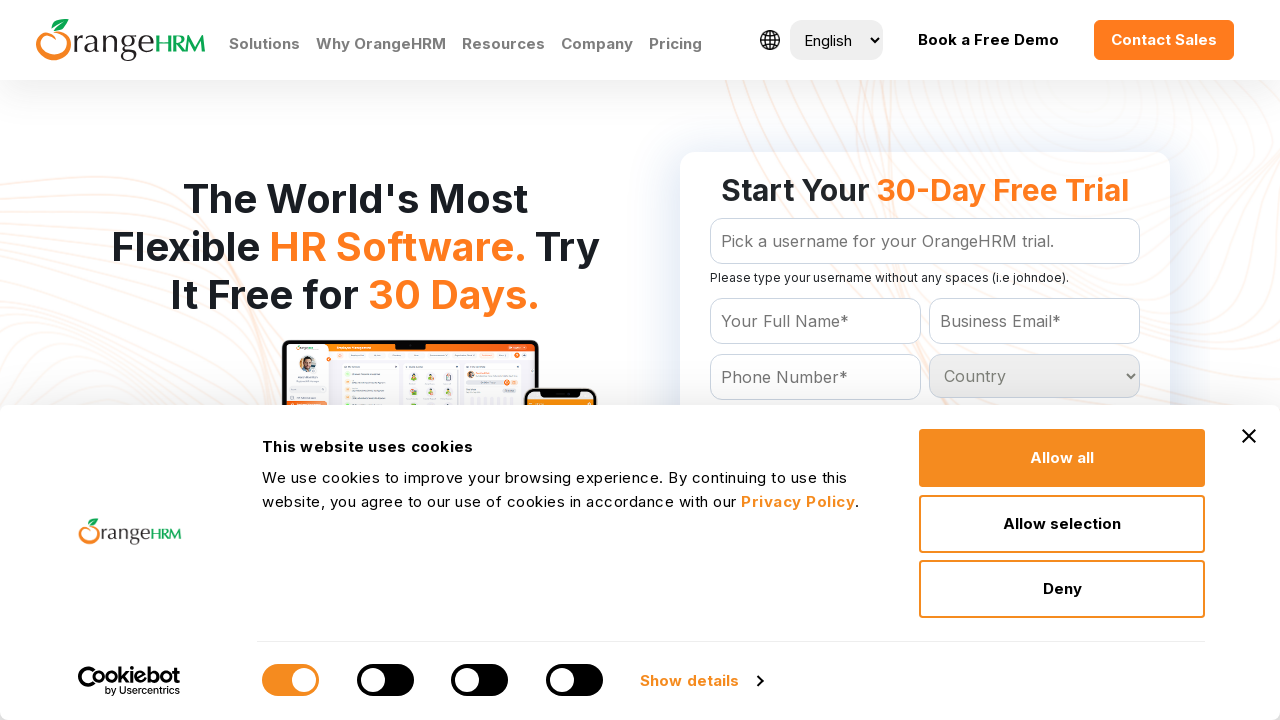

Validated dropdown has 232 country options
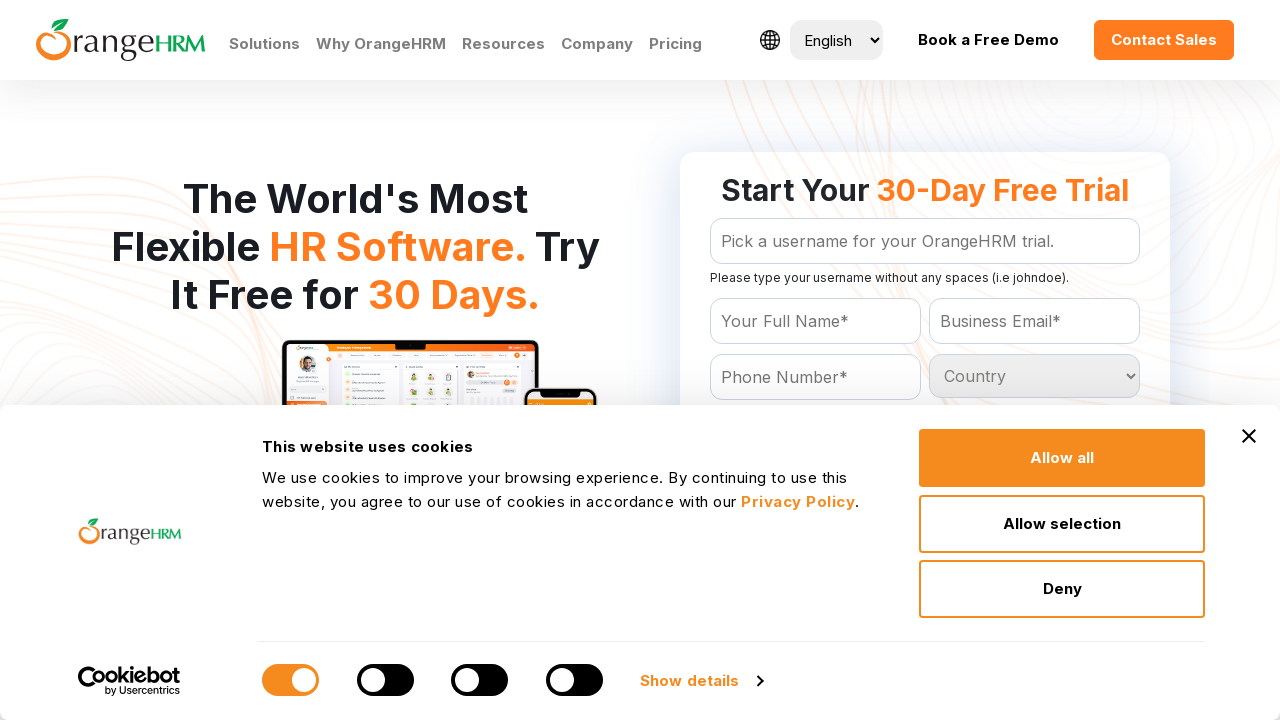

Confirmed country dropdown has exactly 232 options
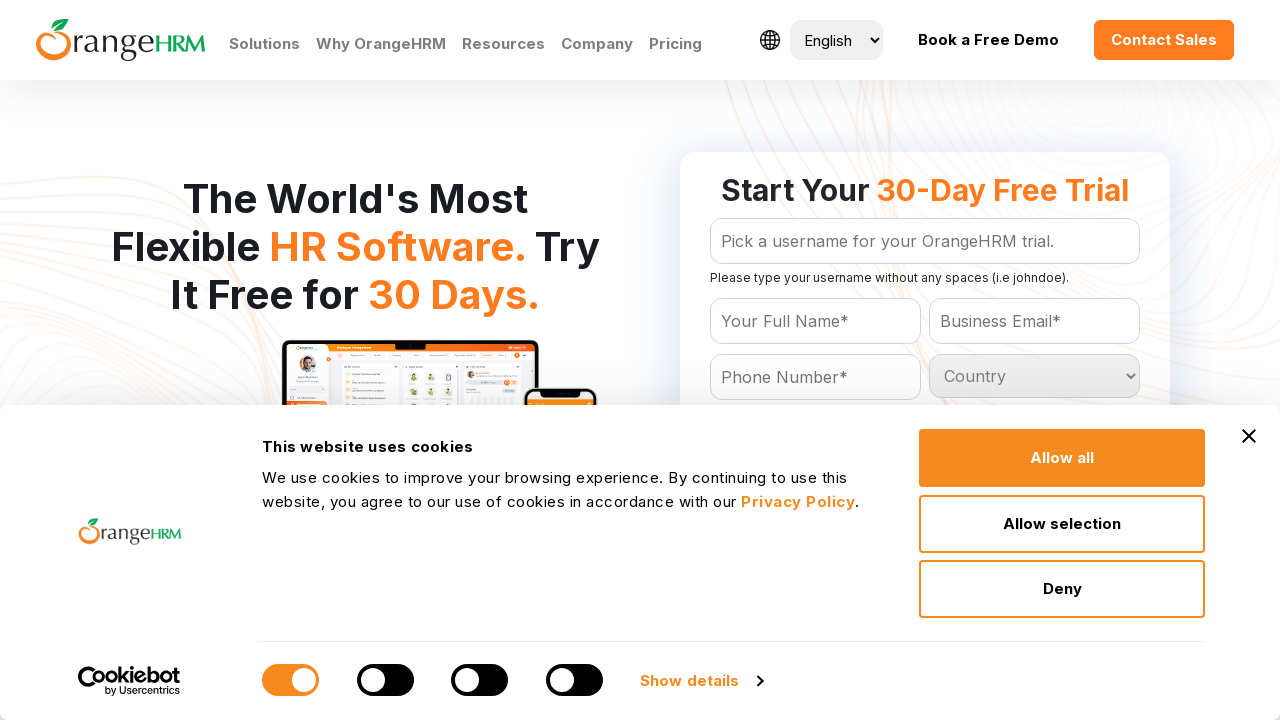

Extracted text content from all dropdown options
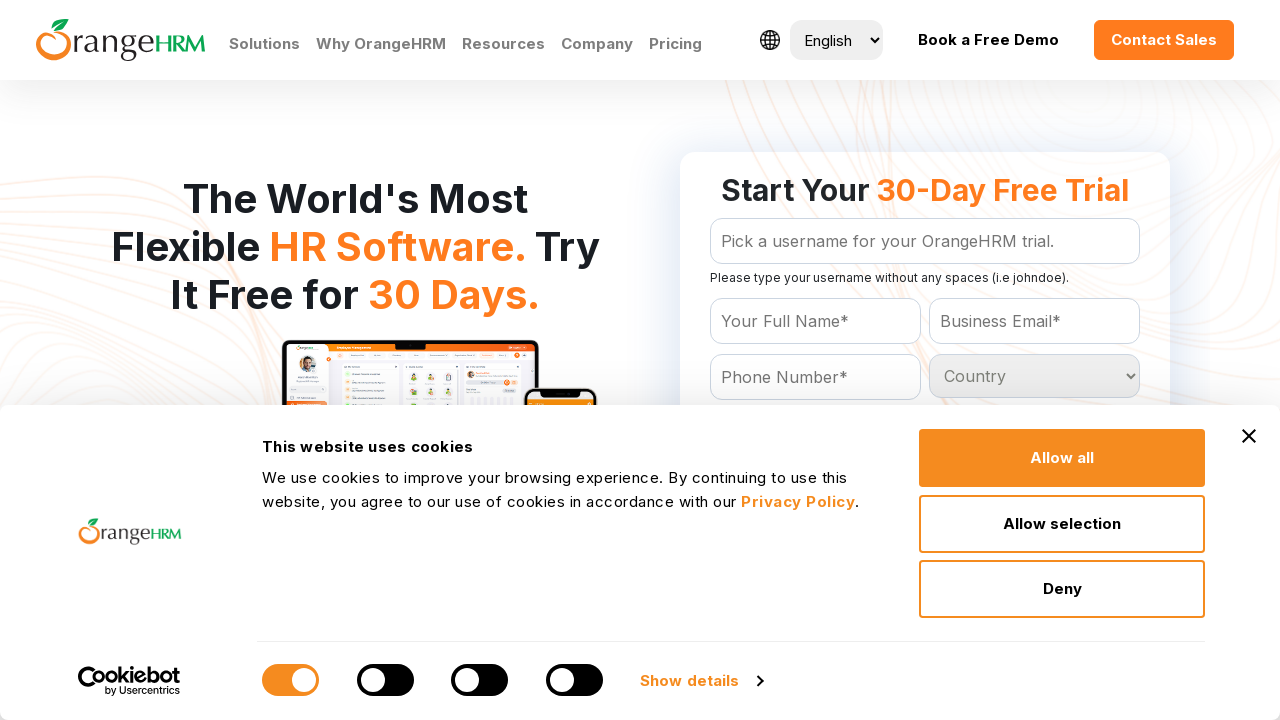

Selected Brazil from country dropdown on #Form_getForm_Country
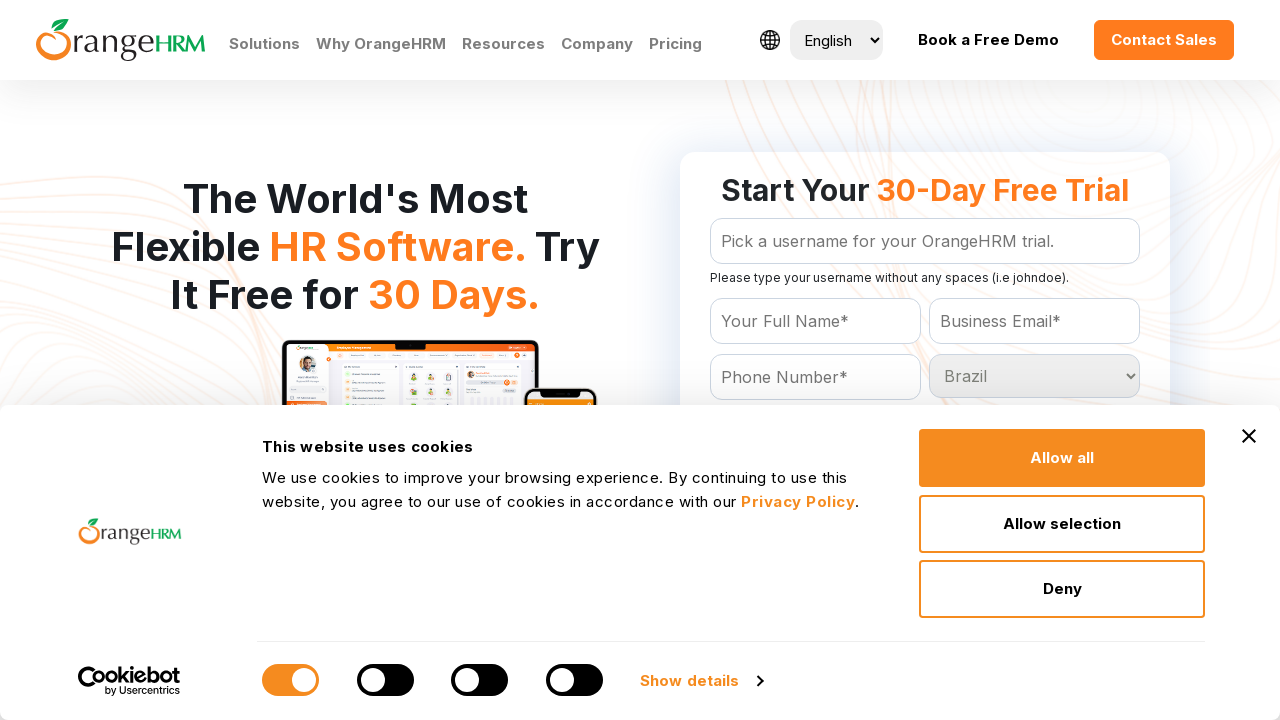

Confirmed Brazil option selection
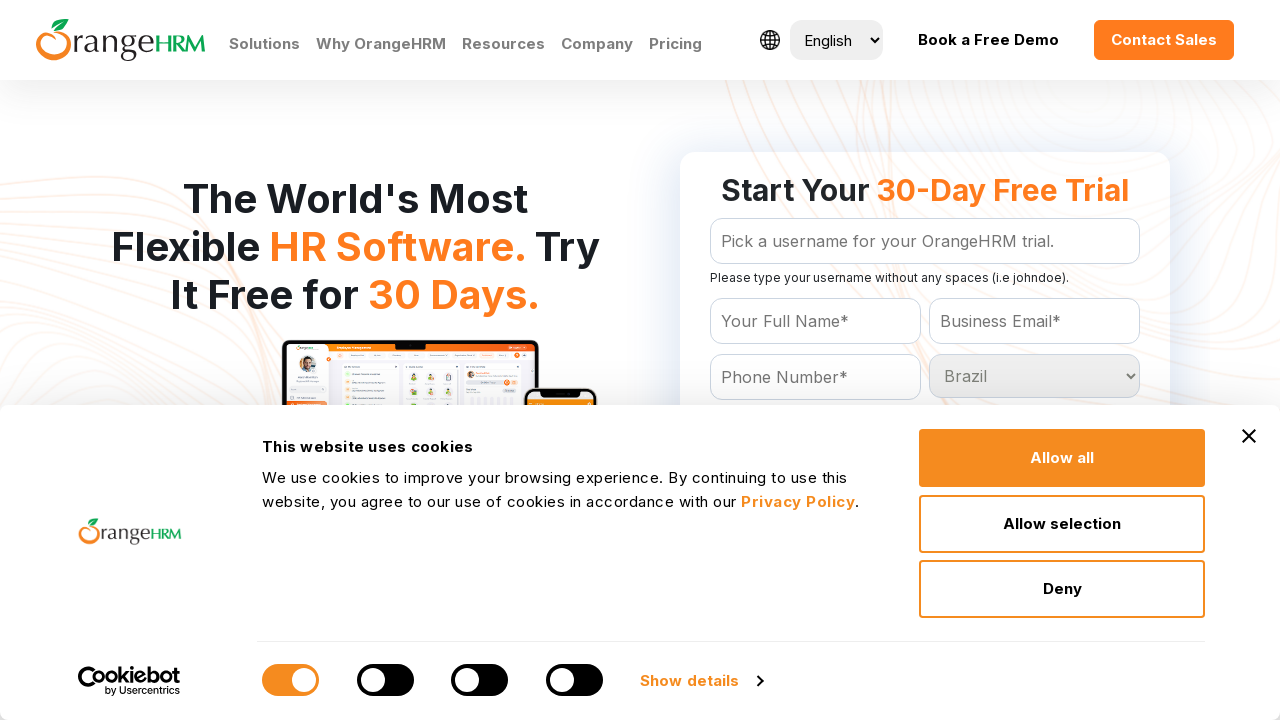

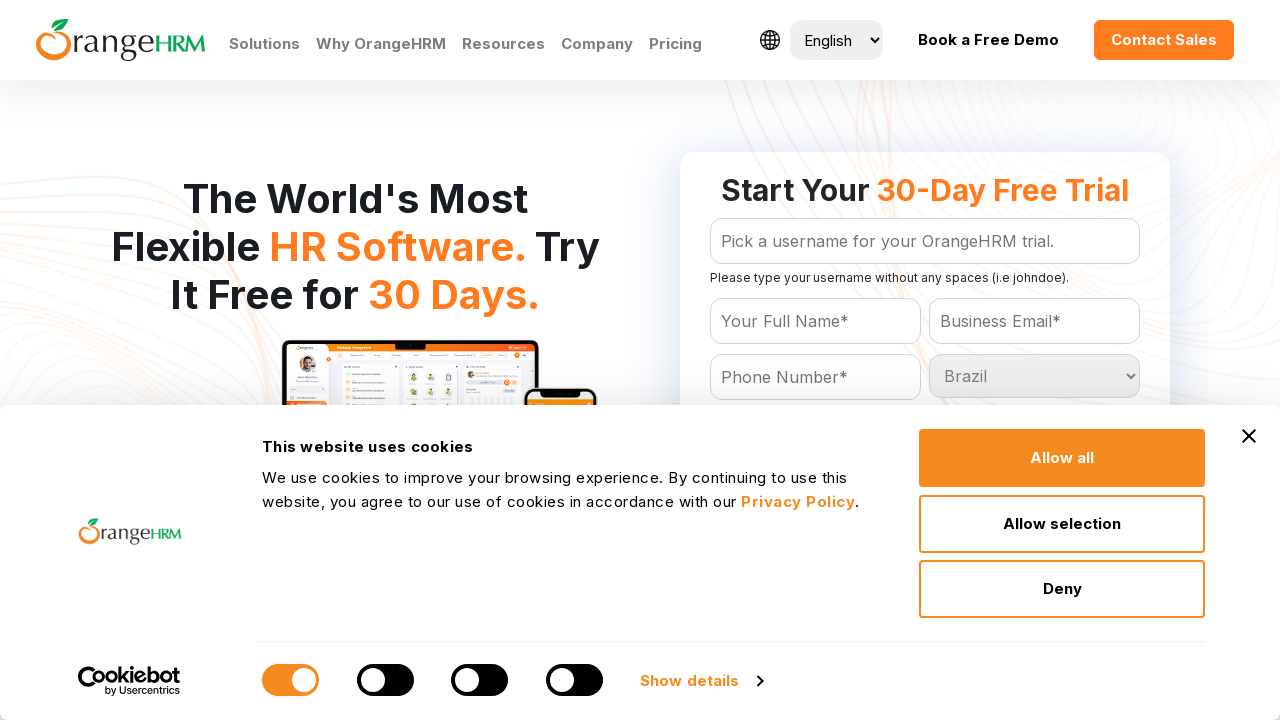